Tests window handling by clicking a link that opens a new window and switching between windows

Starting URL: https://practice.cydeo.com/windows

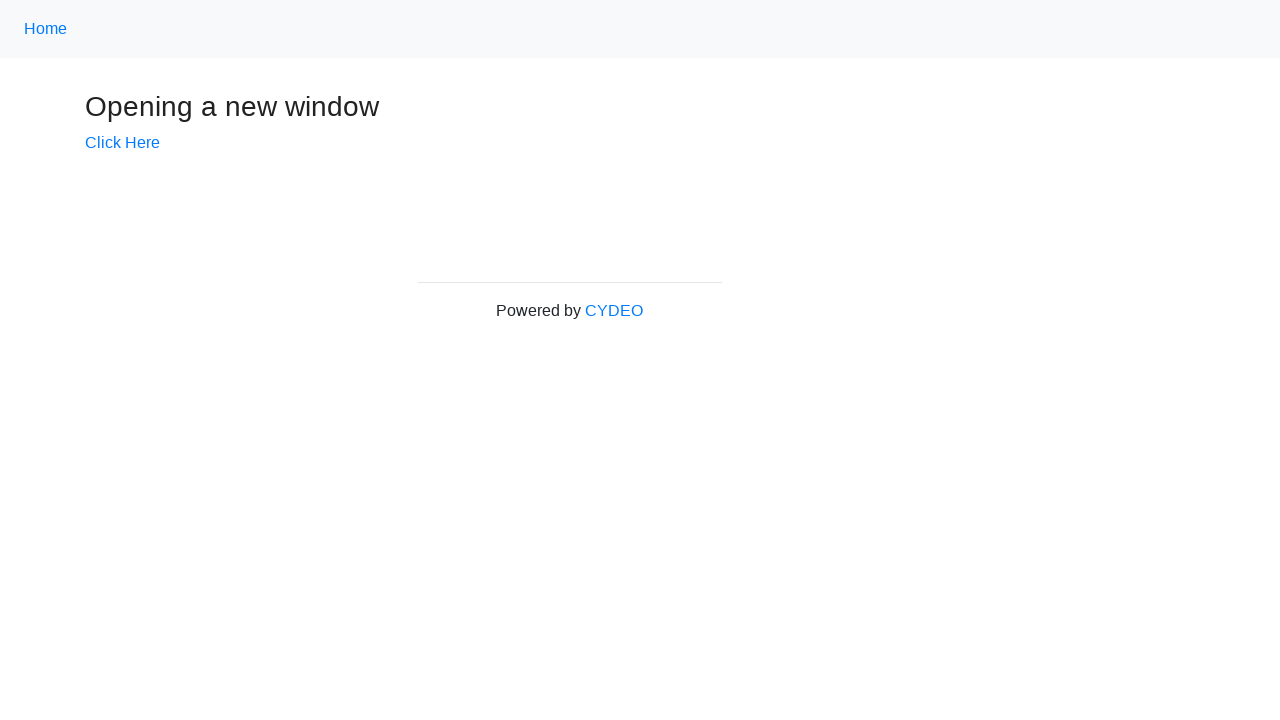

Verified initial page title is 'Windows'
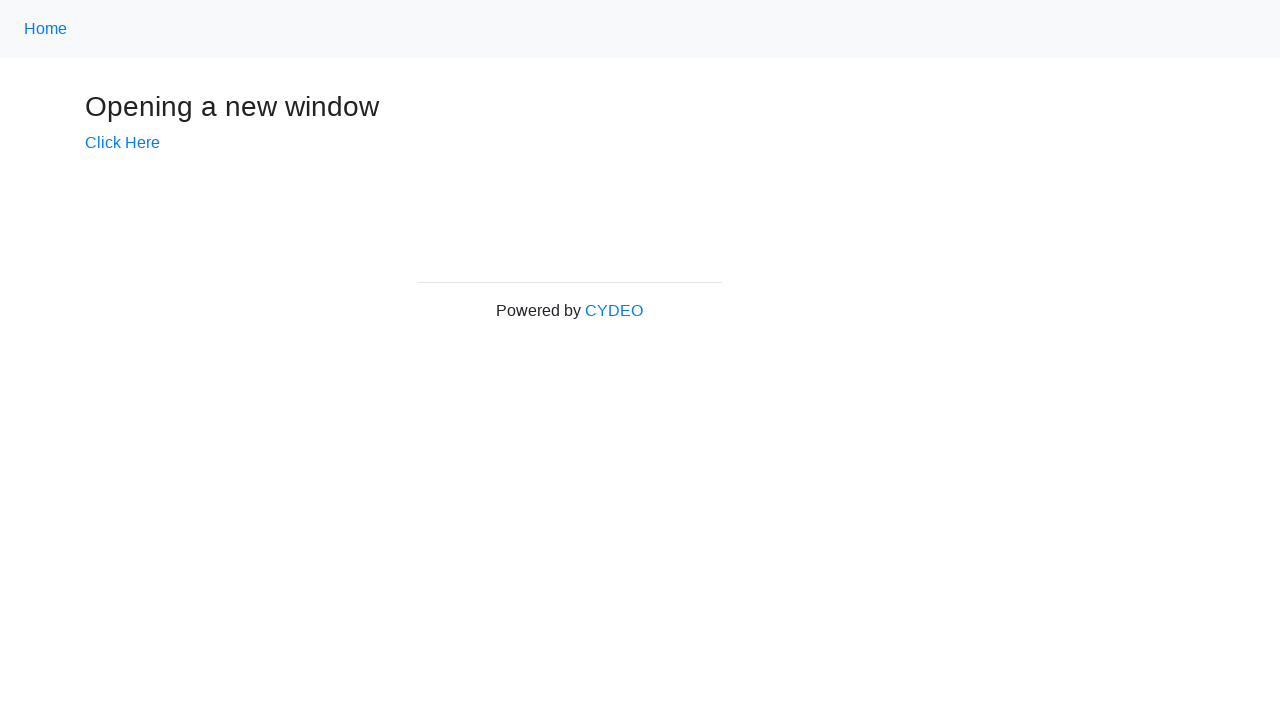

Clicked 'Click Here' link to open new window at (122, 143) on text=Click Here
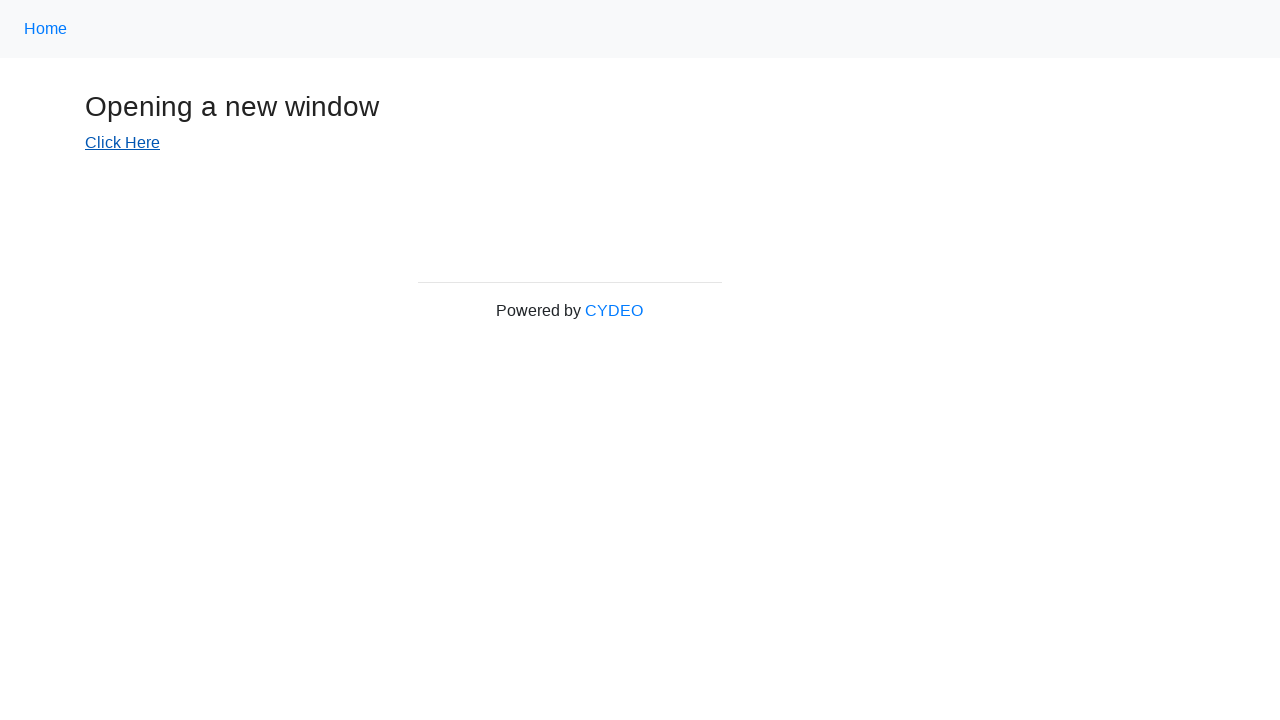

New window opened and captured
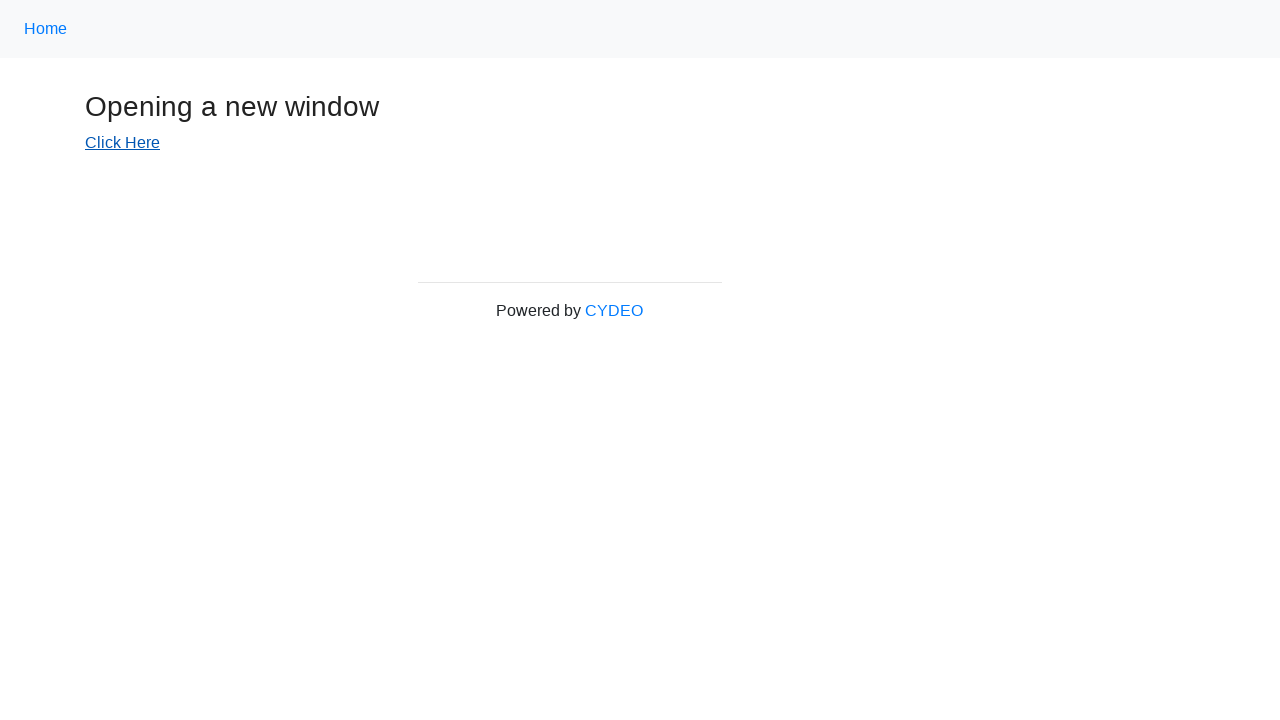

Switched to new window with title: New Window
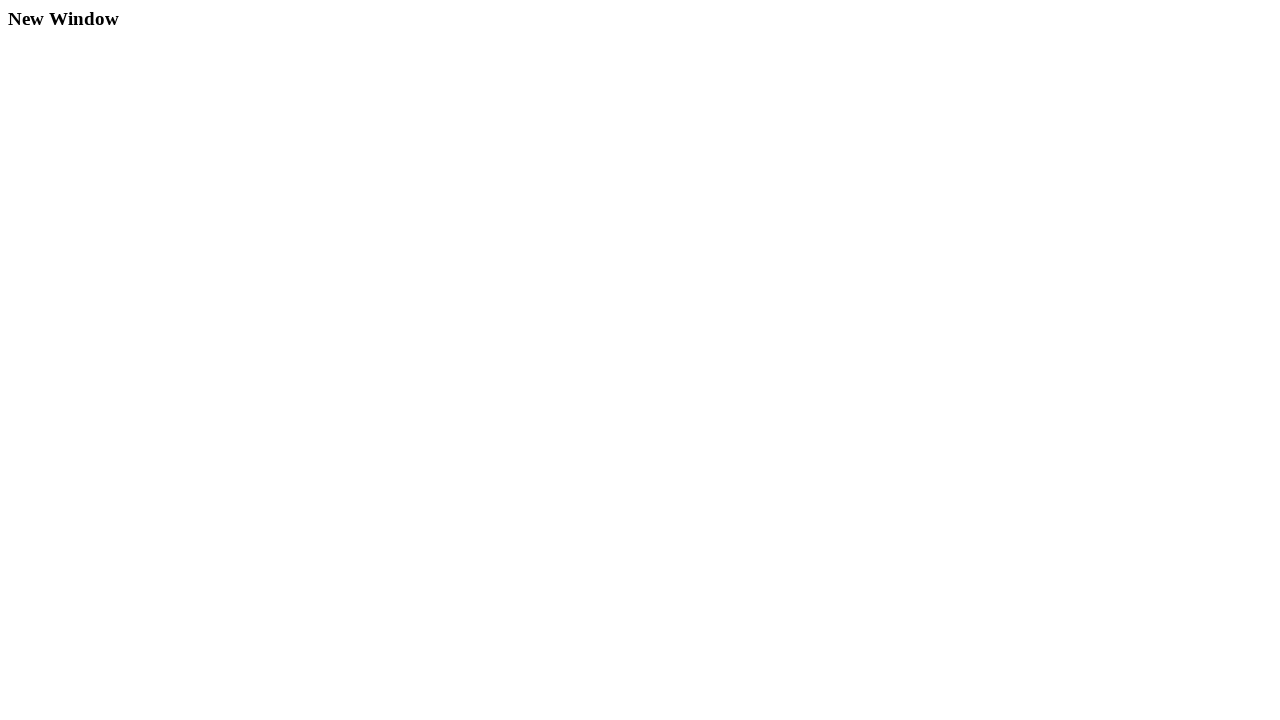

Brought main window back to front
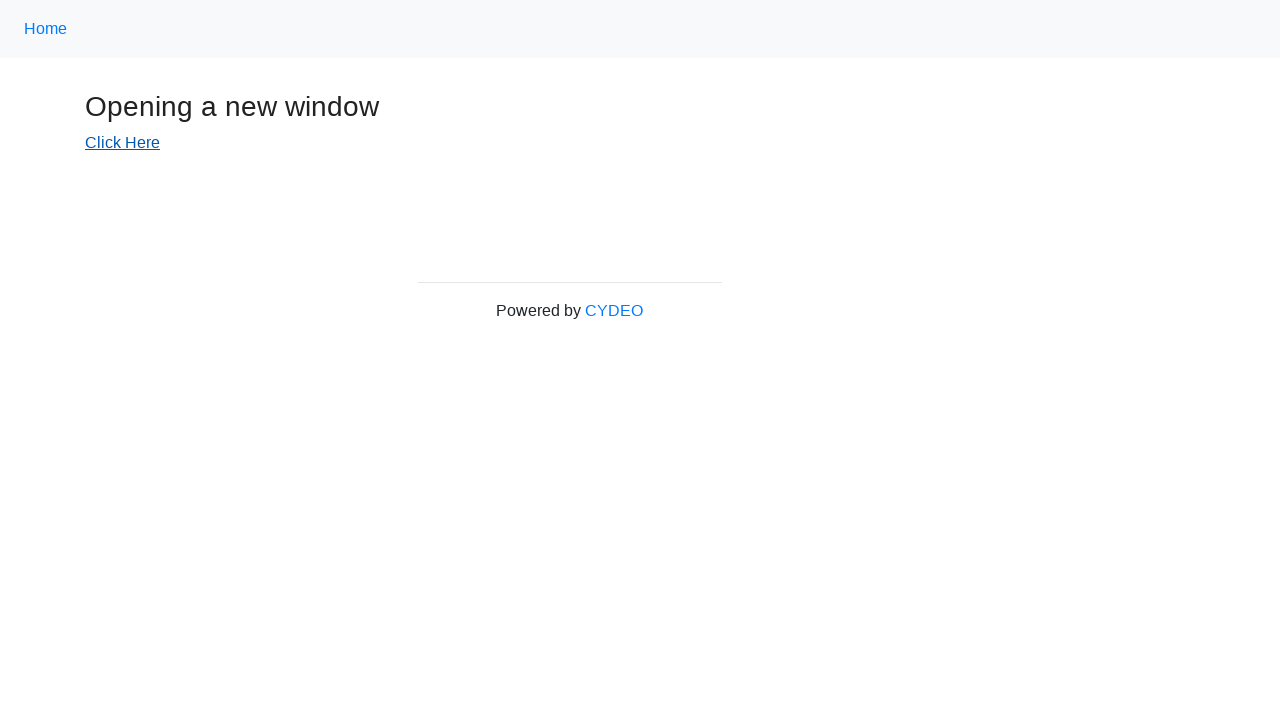

Verified main window title: Windows
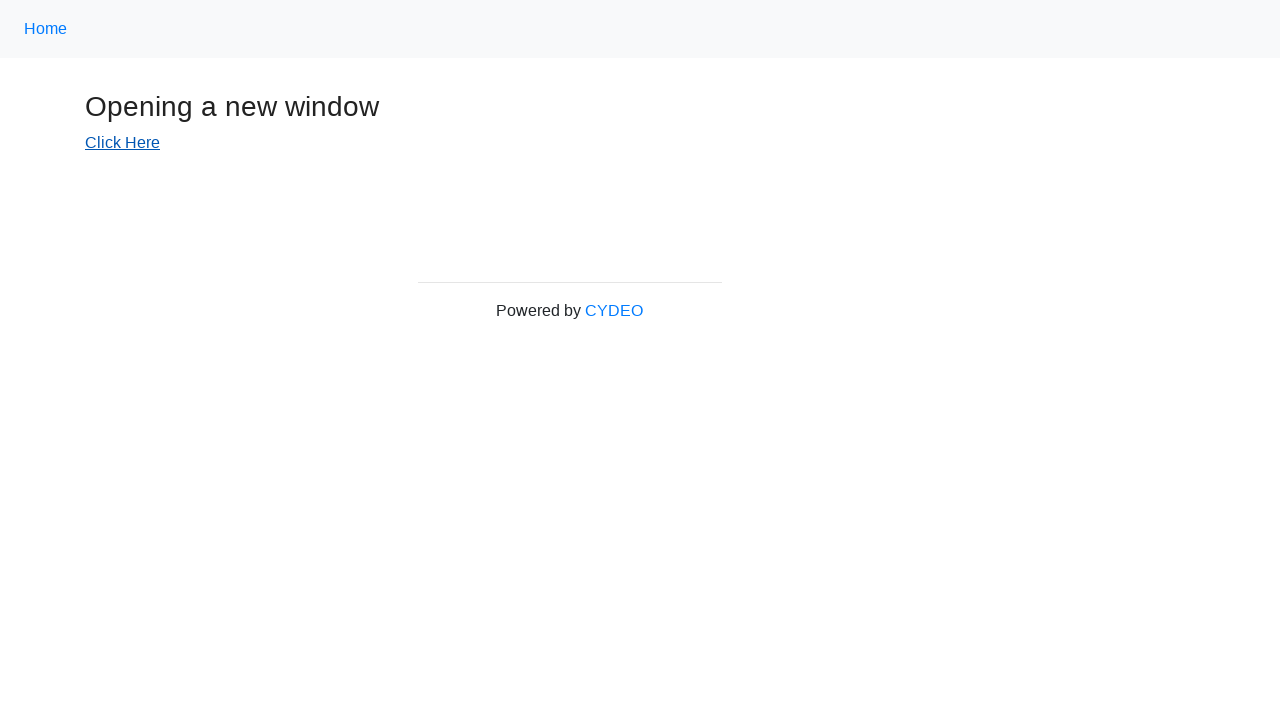

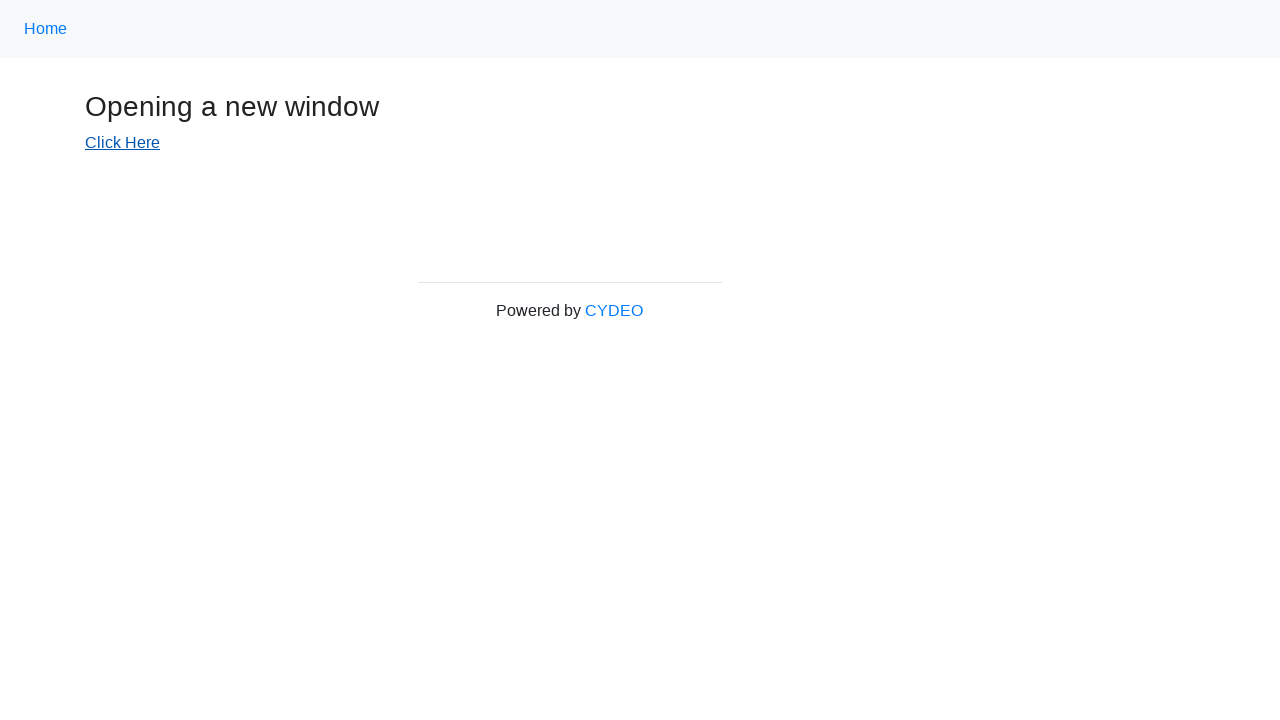